Tests web table interaction by verifying the page title contains "webtable", finding table elements, iterating through rows to find a specific cell value ("TFS"), clicking its associated checkbox, and then clicking on a table cell link.

Starting URL: https://qavbox.github.io/demo/webtable/

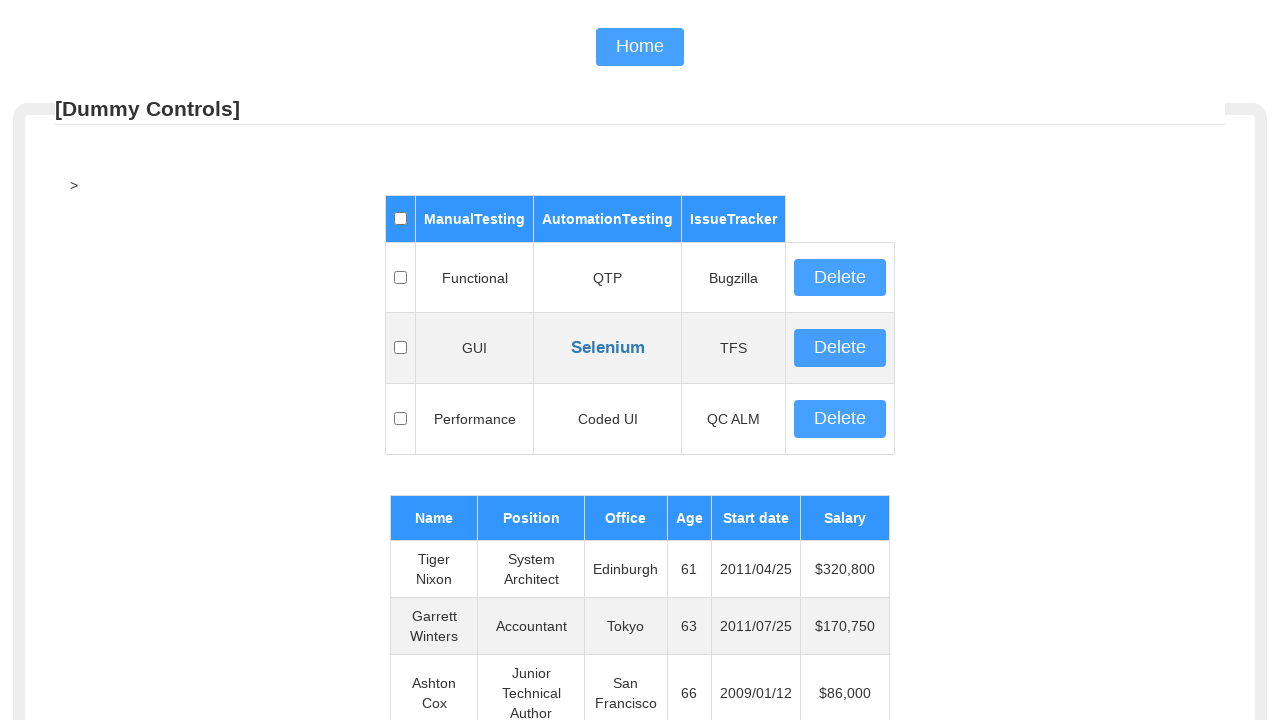

Waited for table element to be visible
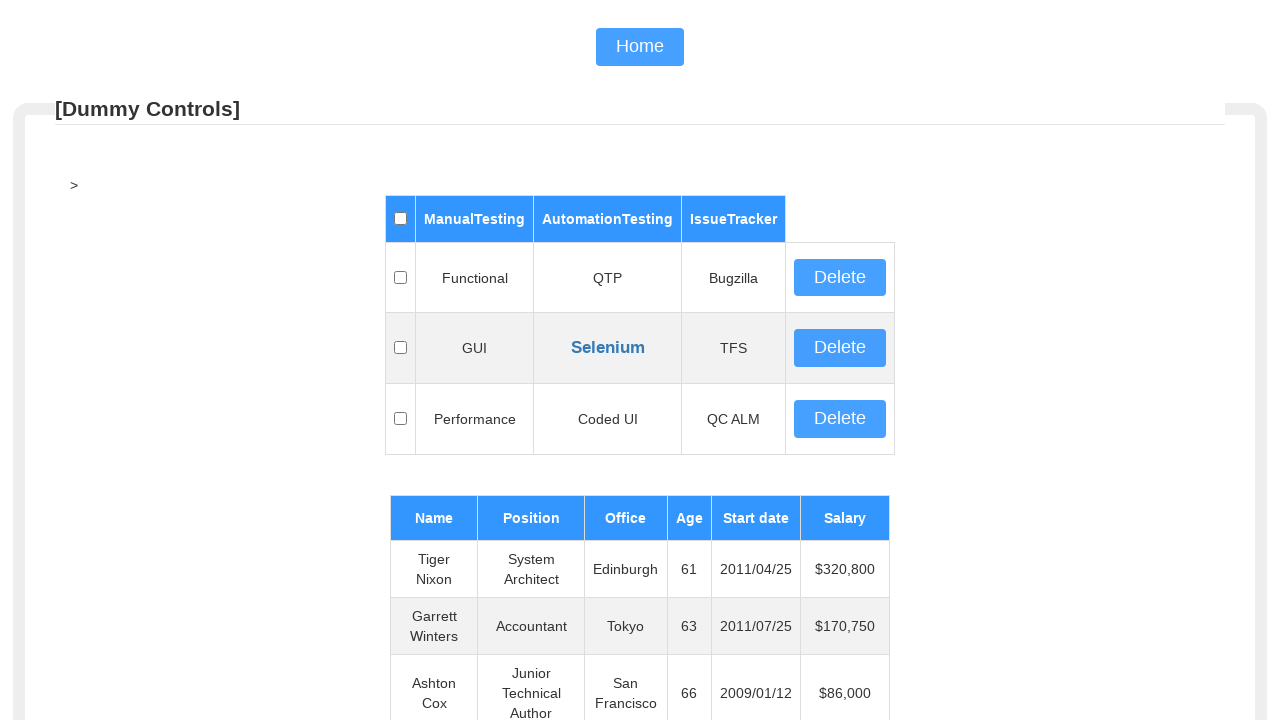

Verified page title contains 'webtable'
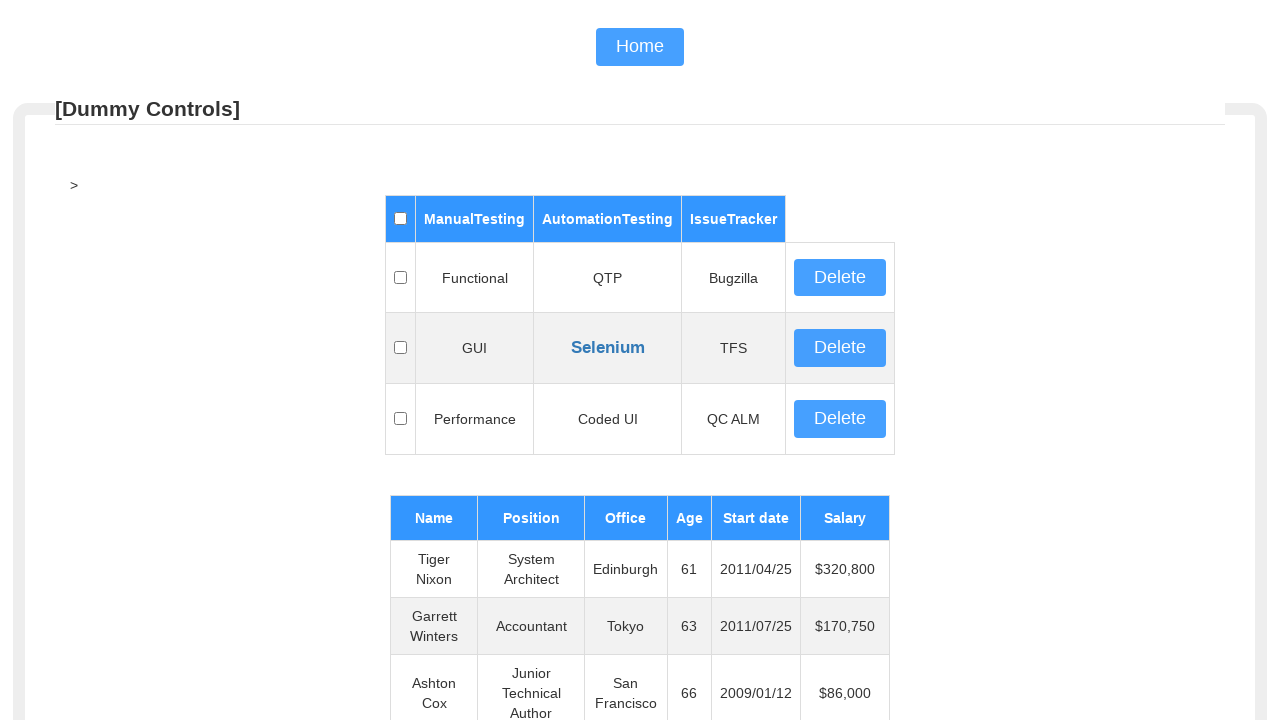

Located table element with ID 'table01'
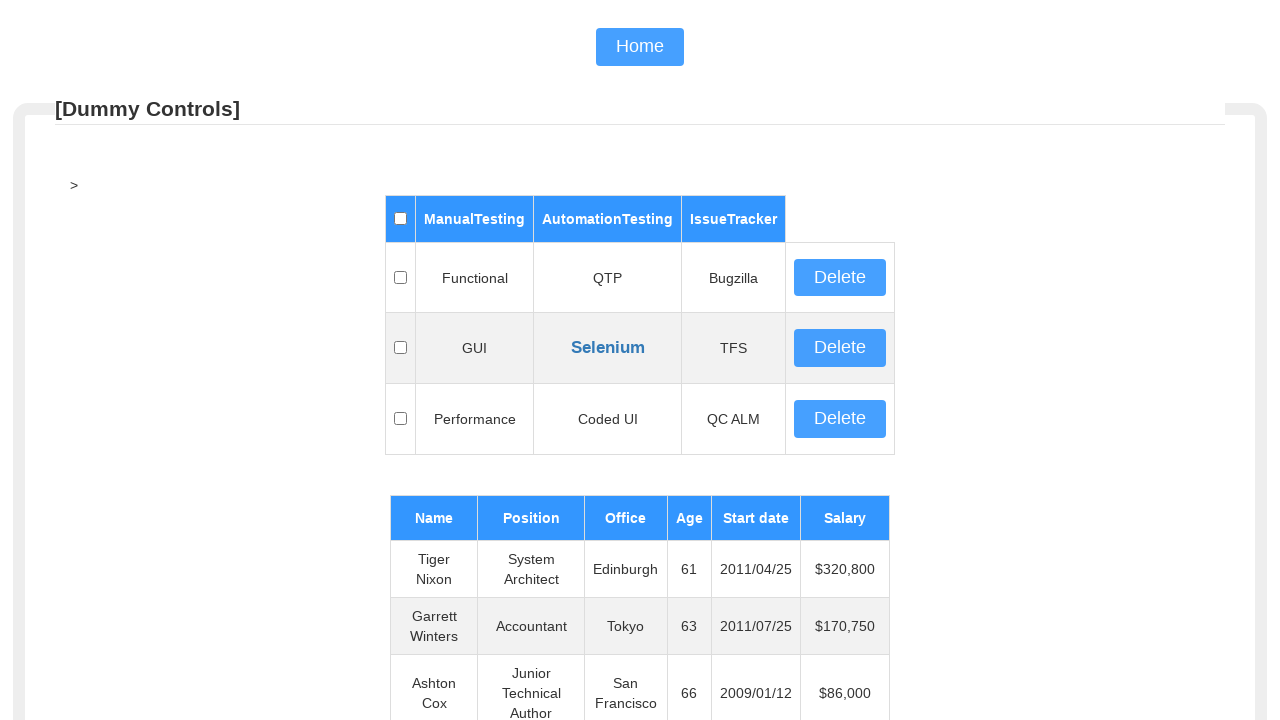

Retrieved all table rows
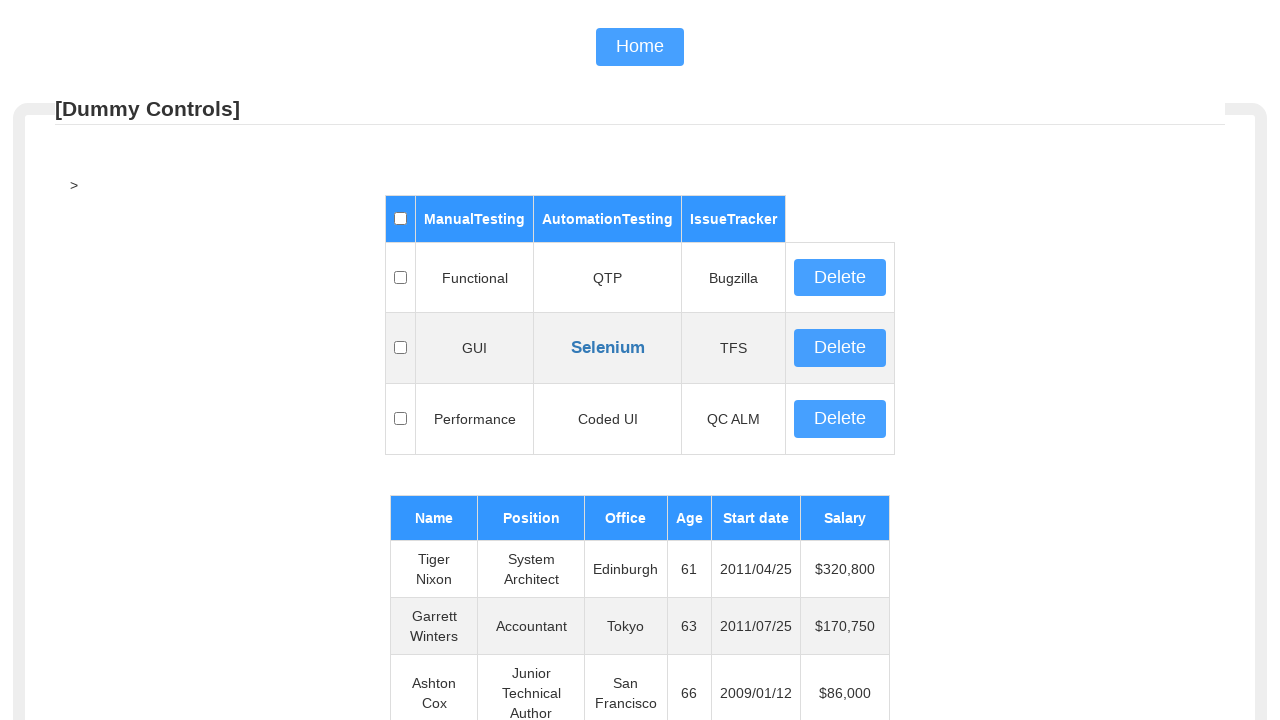

Found 'TFS' cell and clicked its associated checkbox at (400, 348) on #table01 >> tr >> nth=2 >> td >> nth=0
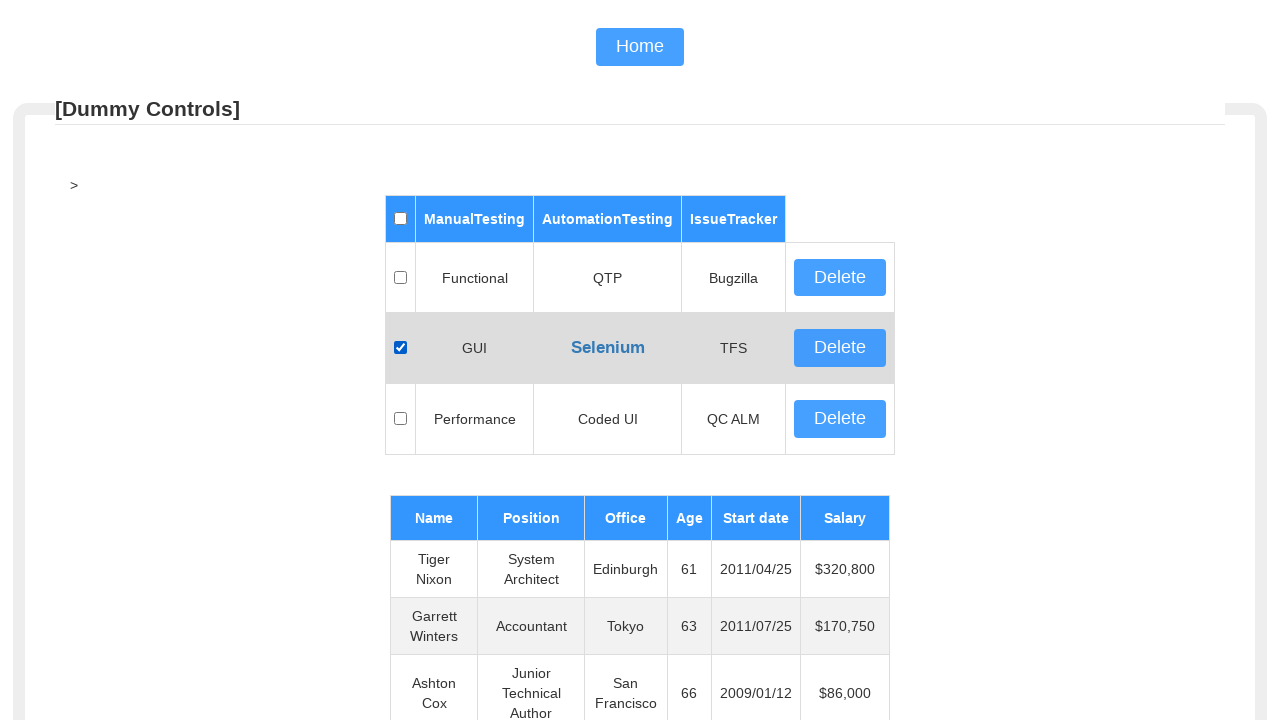

Clicked table cell link at row 2, column 2 at (474, 348) on #table01 tbody tr:nth-child(2) td:nth-child(2)
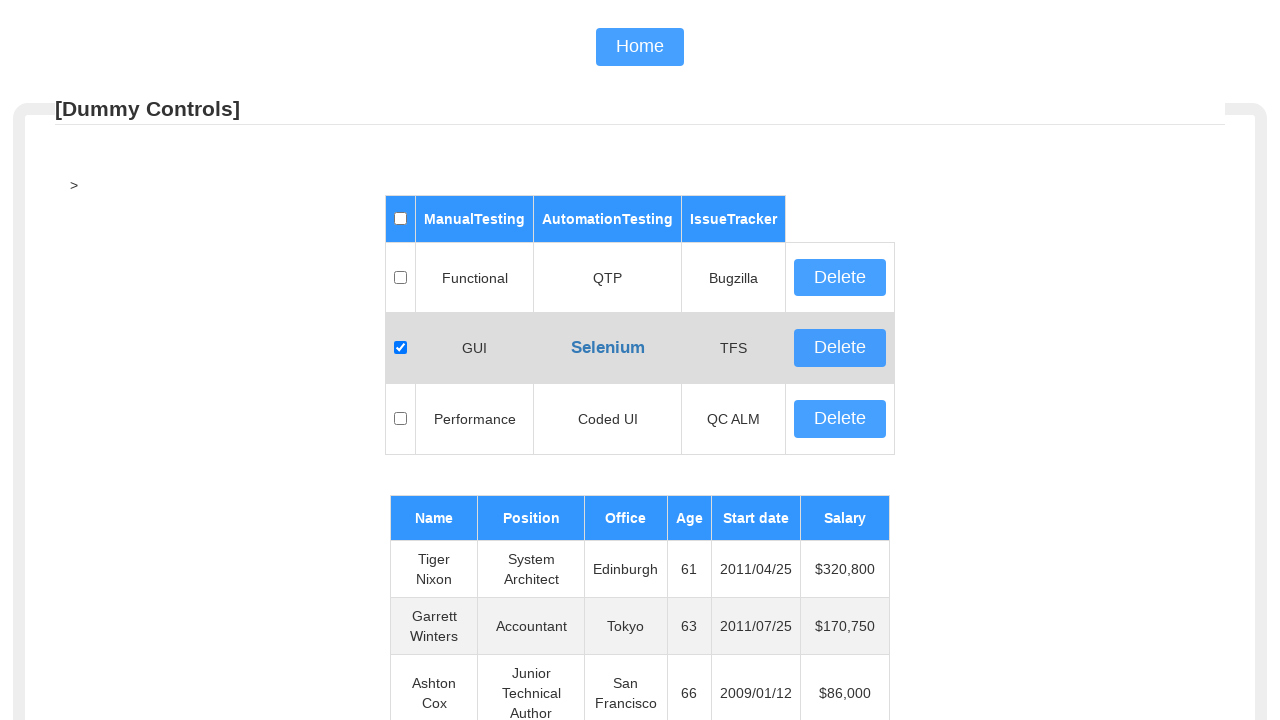

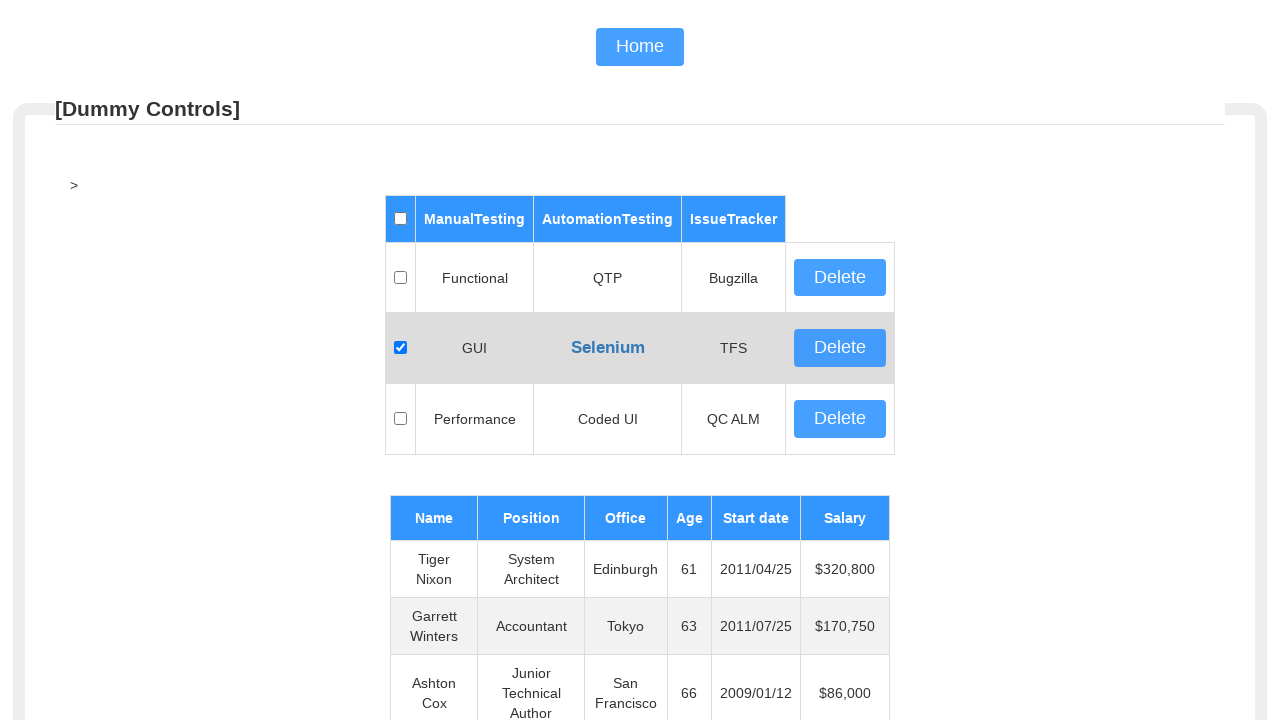